Solves a simple math problem by reading two numbers from the page, calculating their sum, and selecting the answer from a dropdown menu

Starting URL: http://suninjuly.github.io/selects1.html

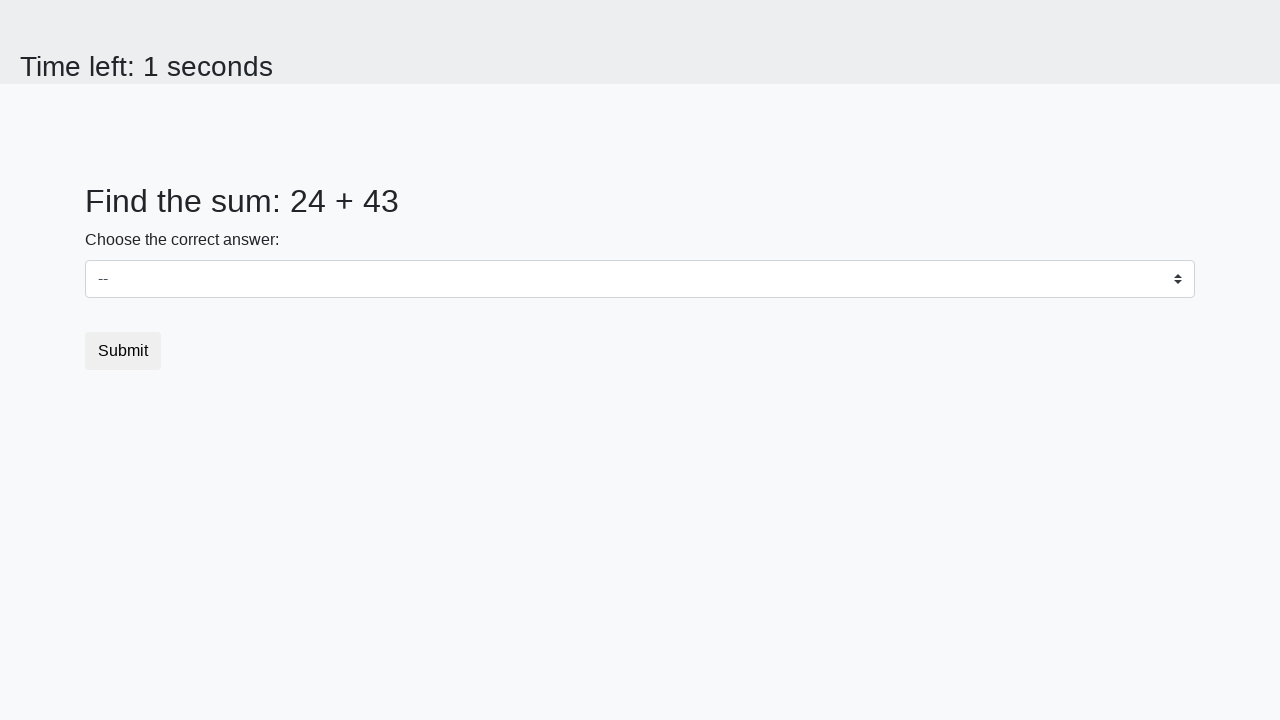

Read first number from page
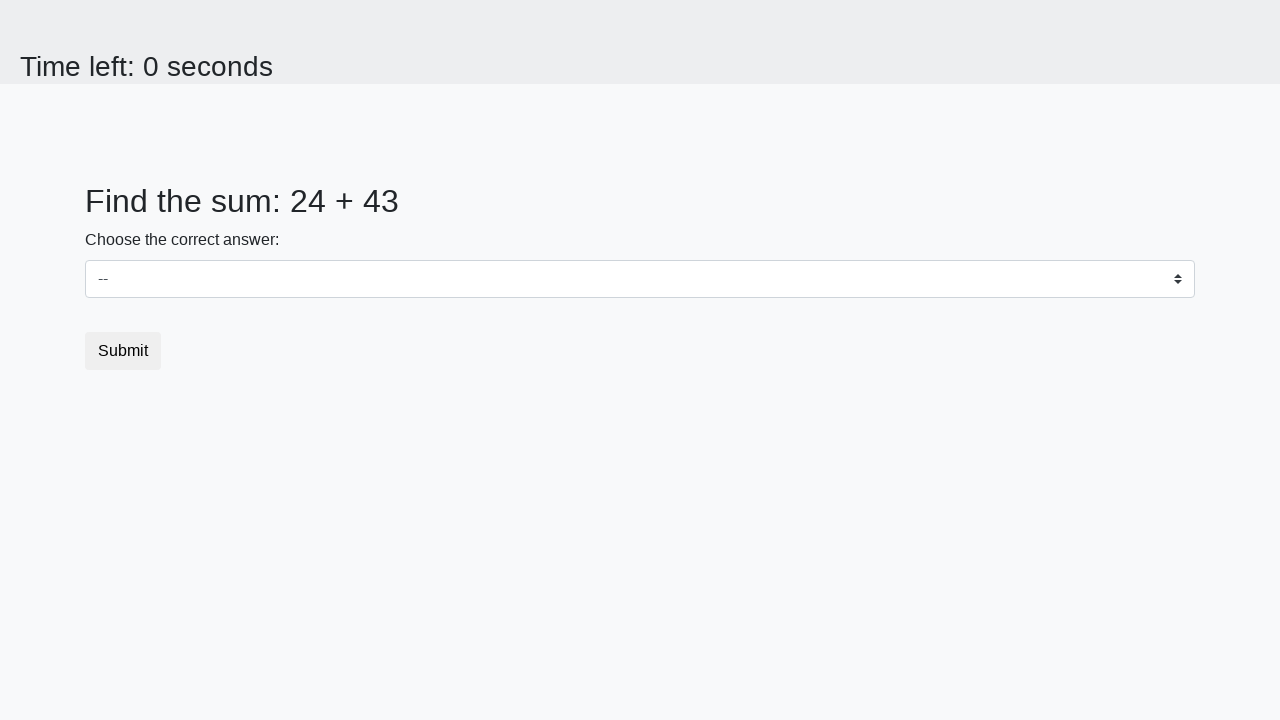

Read second number from page
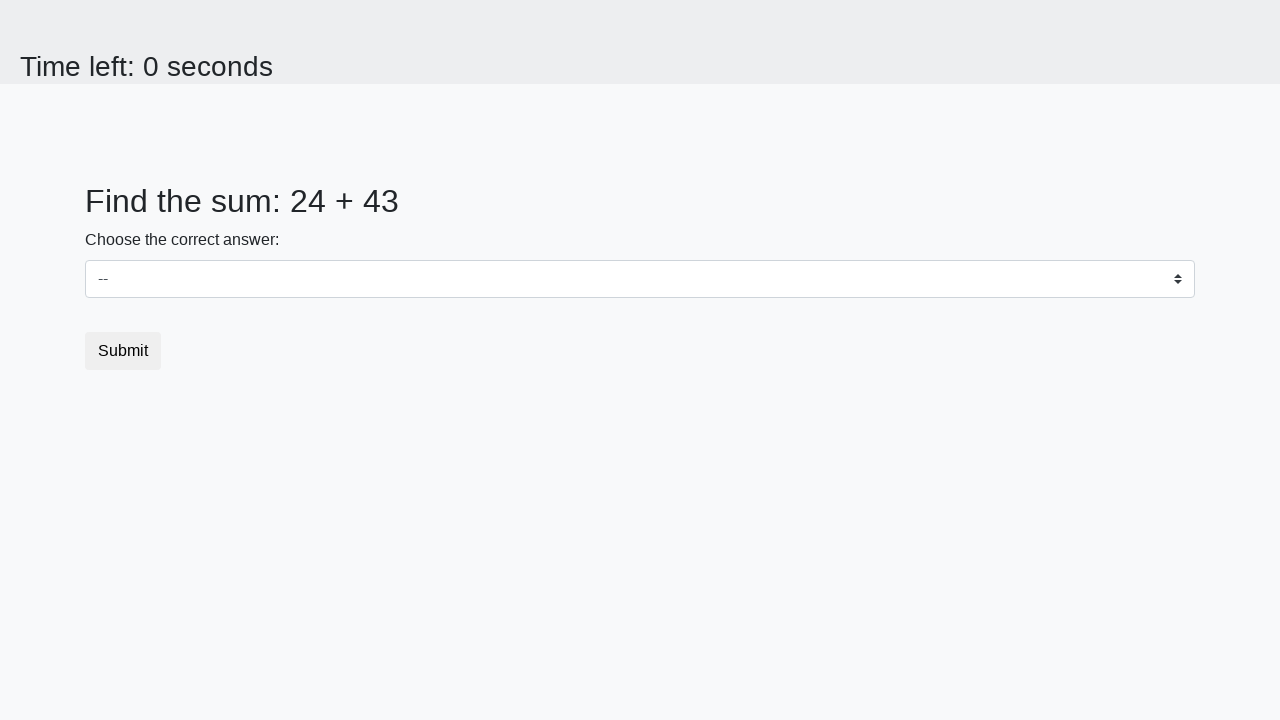

Calculated sum: 24 + 43 = 67
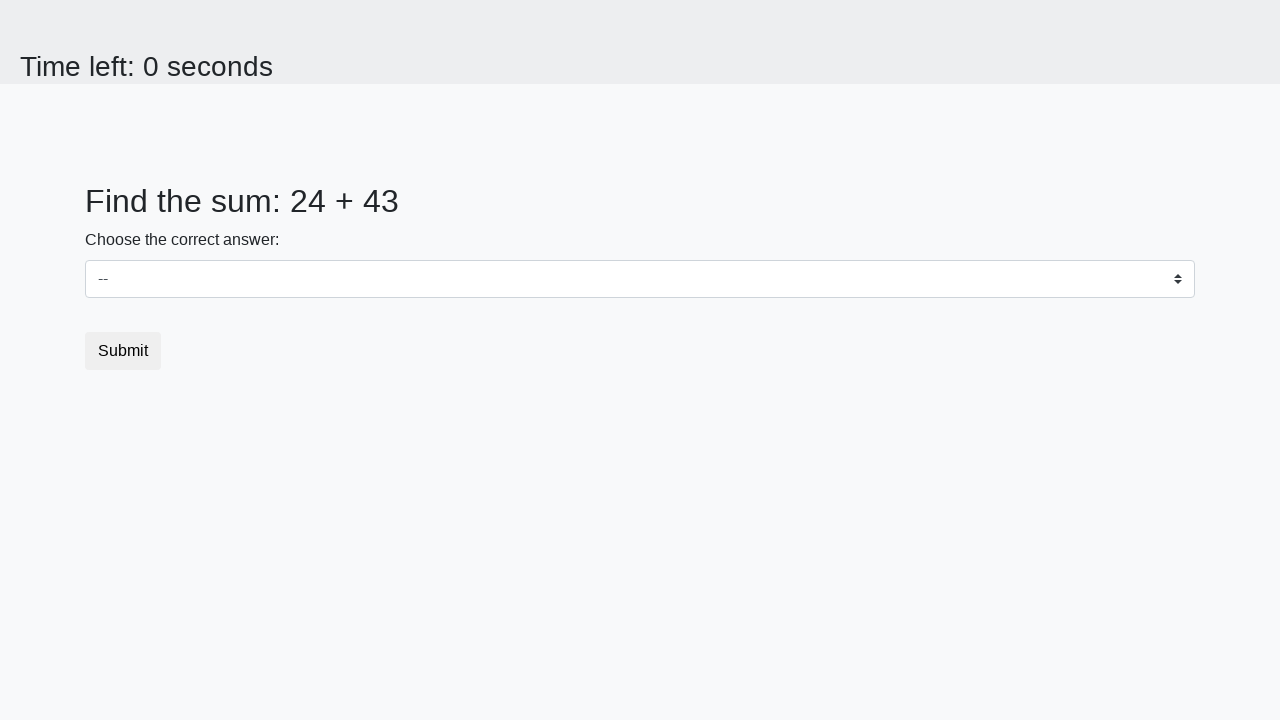

Selected answer '67' from dropdown menu on #dropdown
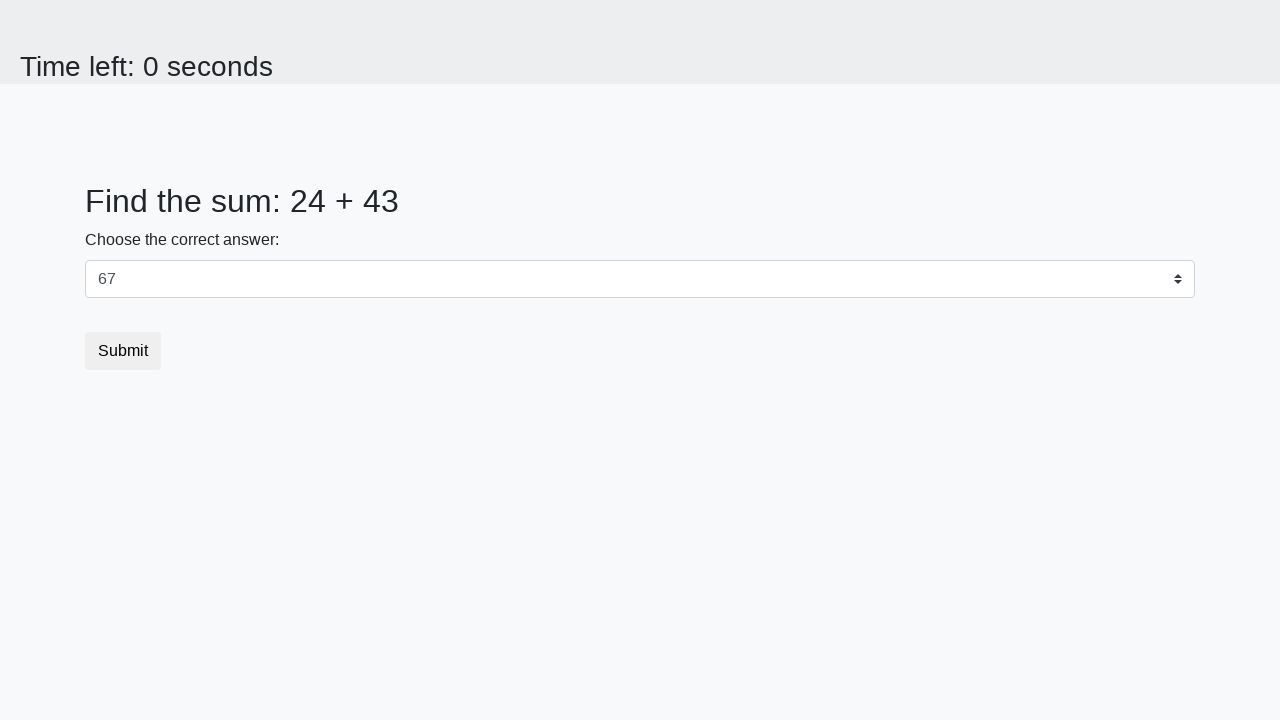

Clicked submit button at (123, 351) on .btn.btn-default
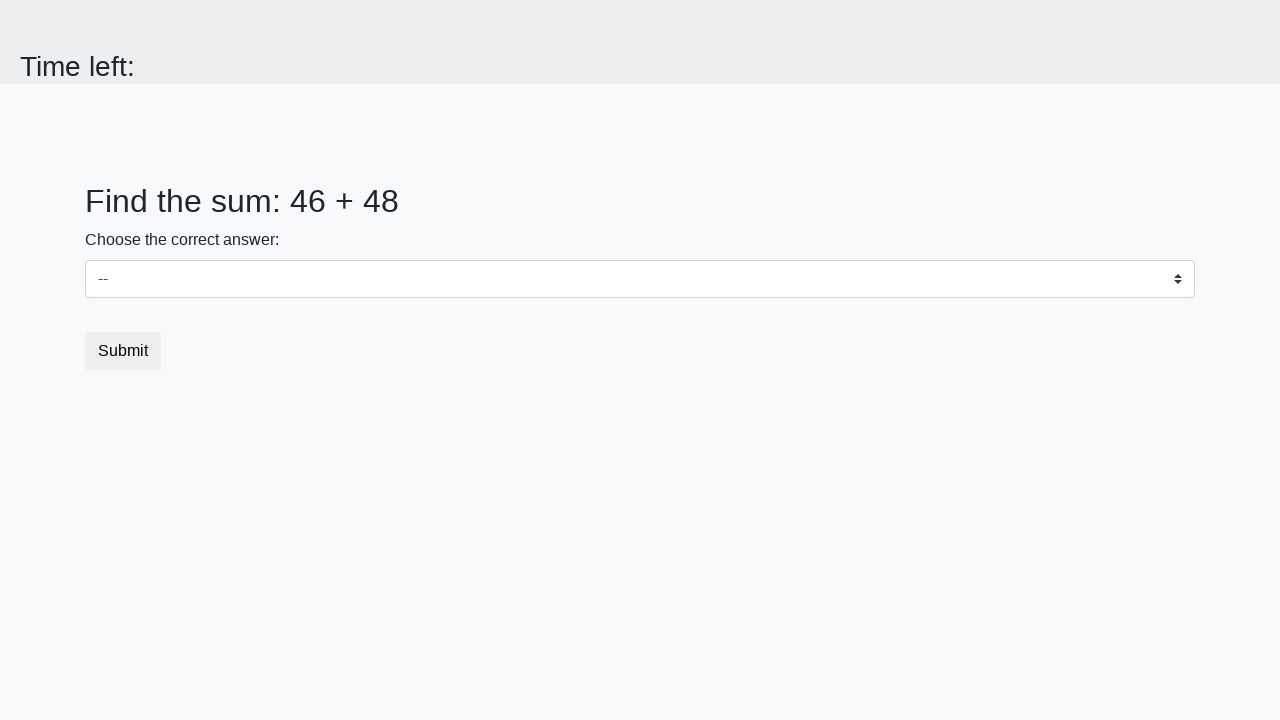

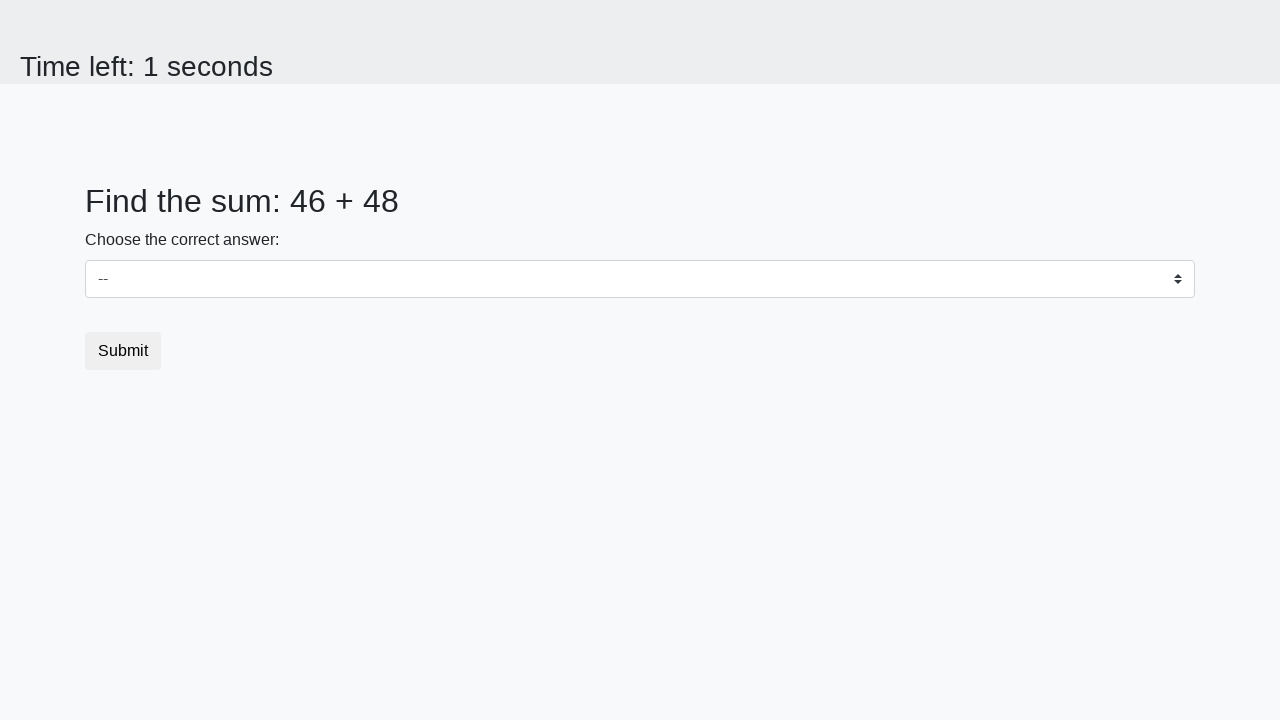